Tests marking individual items as complete by creating two items and checking their toggles

Starting URL: https://demo.playwright.dev/todomvc

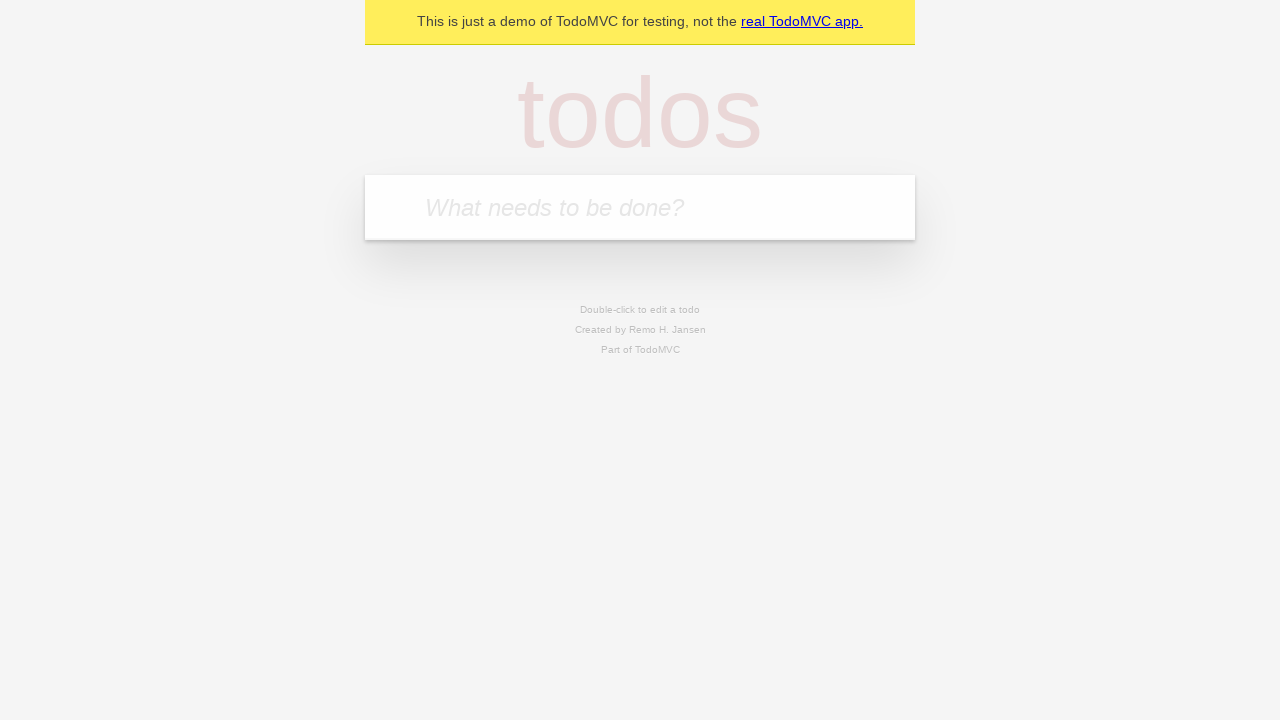

Filled new todo input with 'buy some cheese' on .new-todo
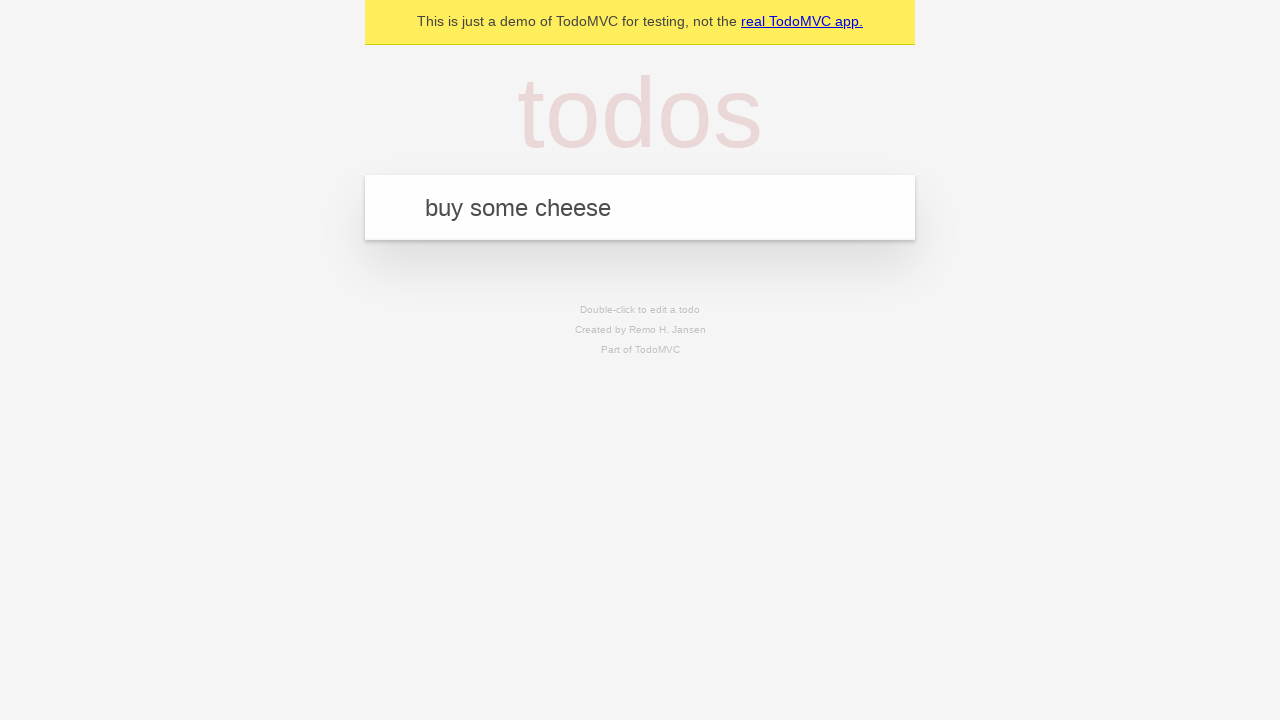

Pressed Enter to create first todo item on .new-todo
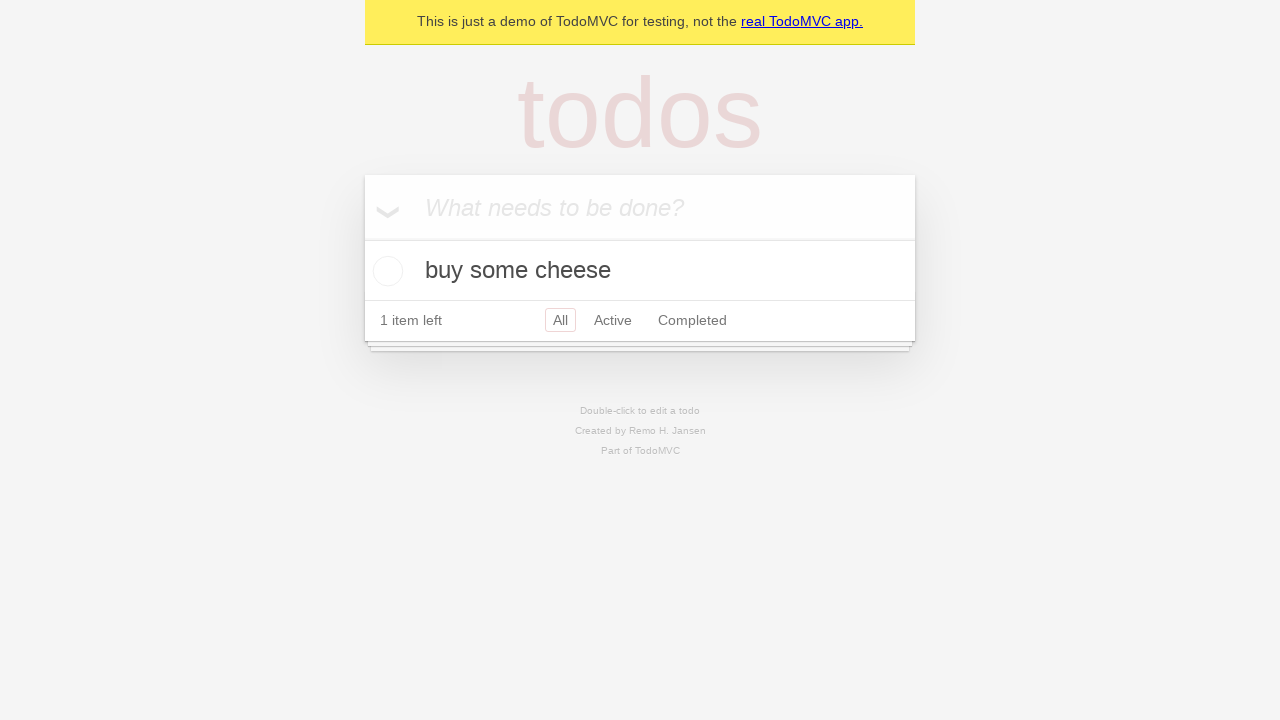

Filled new todo input with 'feed the cat' on .new-todo
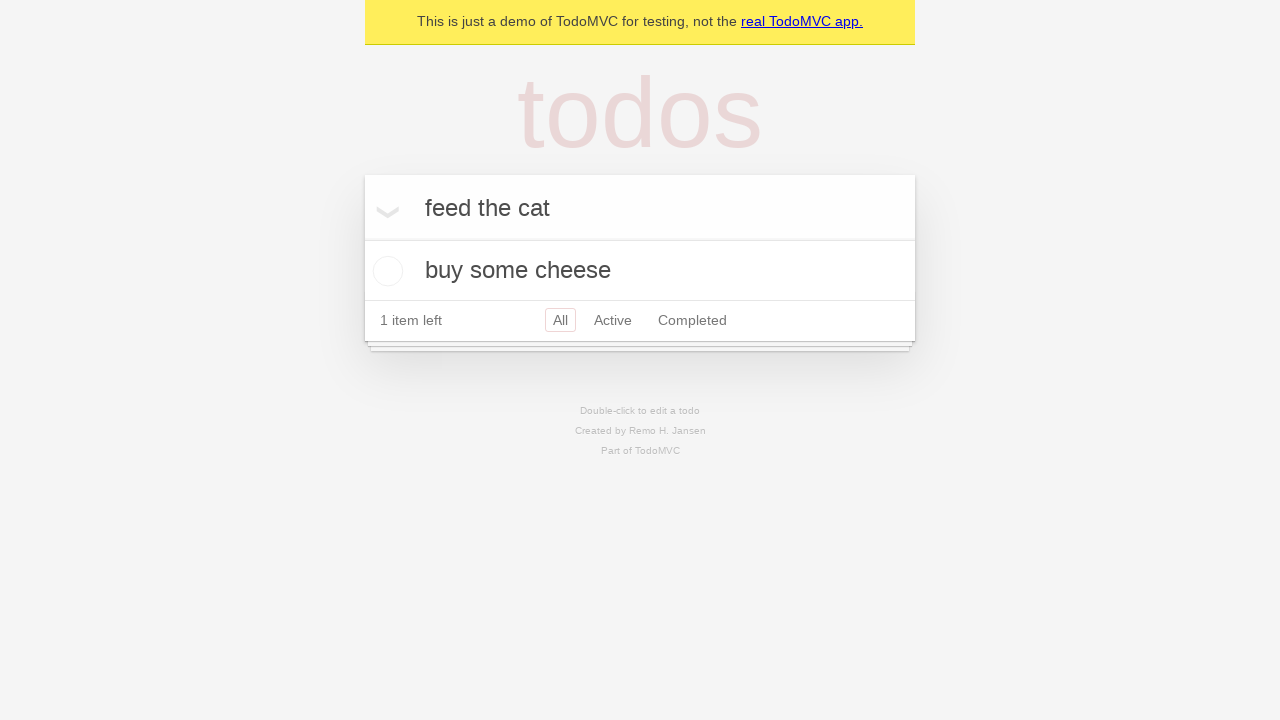

Pressed Enter to create second todo item on .new-todo
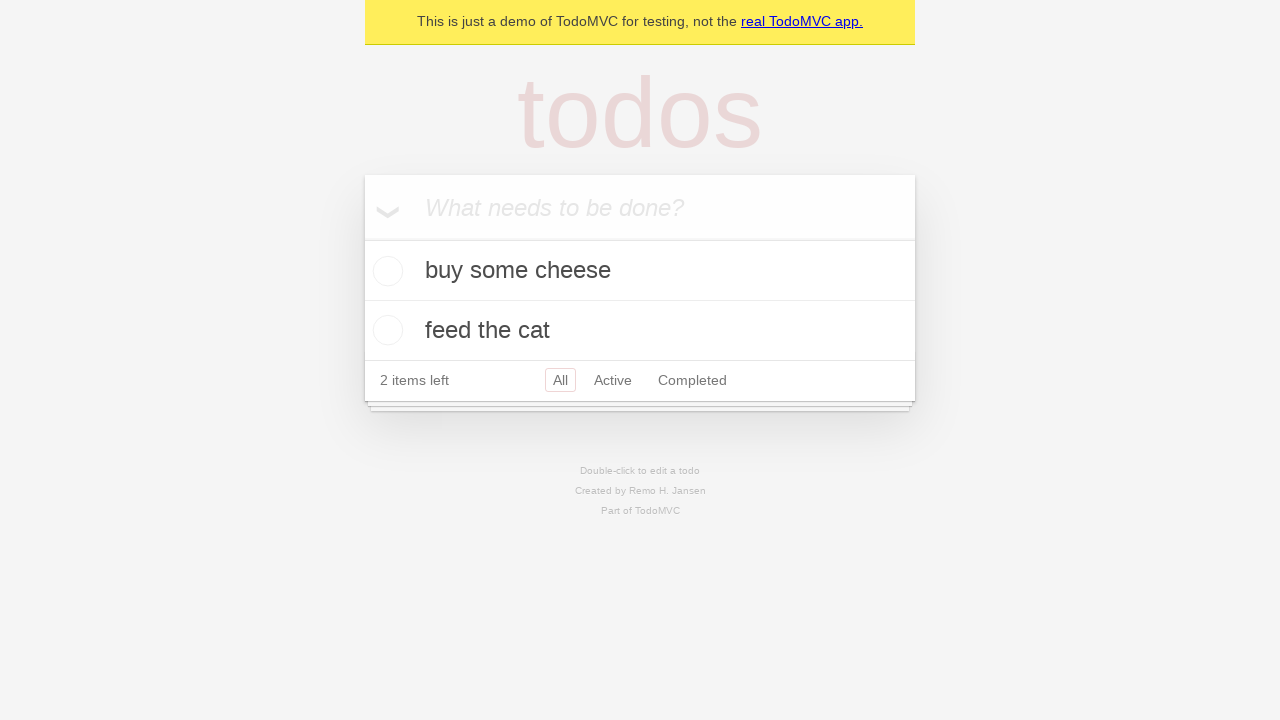

Waited for second todo item to appear in the list
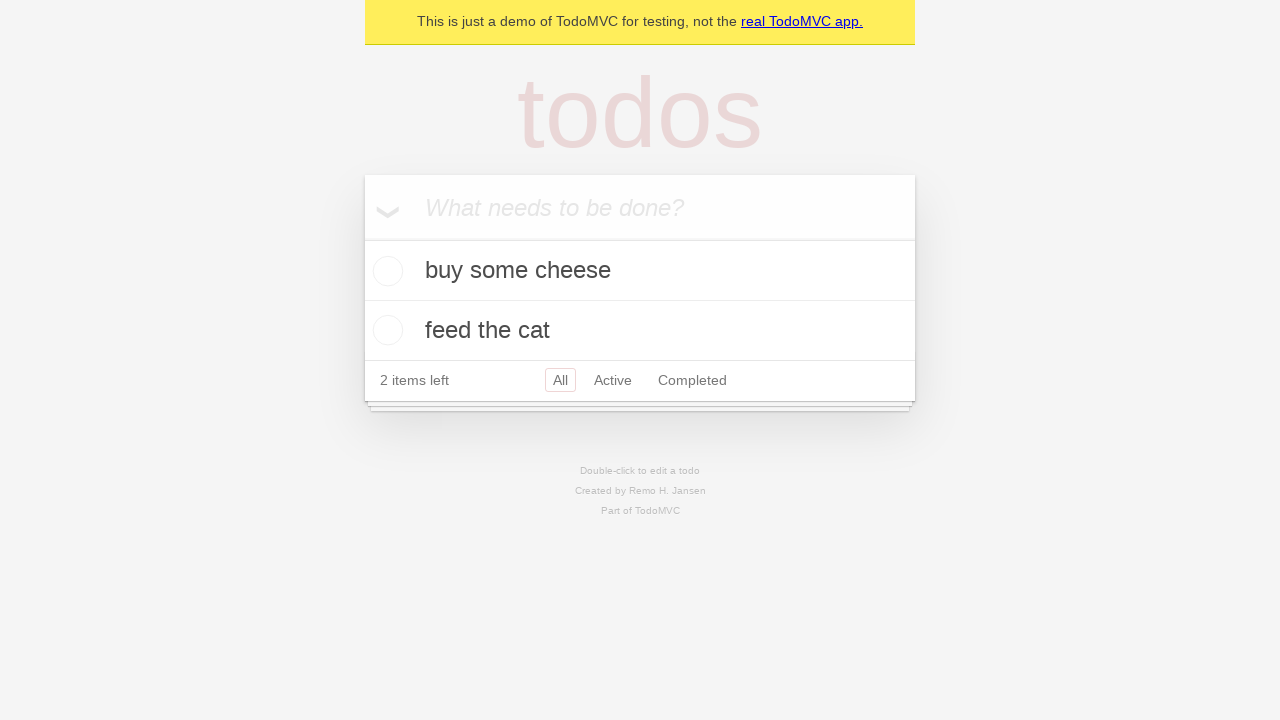

Marked first todo item as complete by checking its toggle at (385, 271) on .todo-list li >> nth=0 >> .toggle
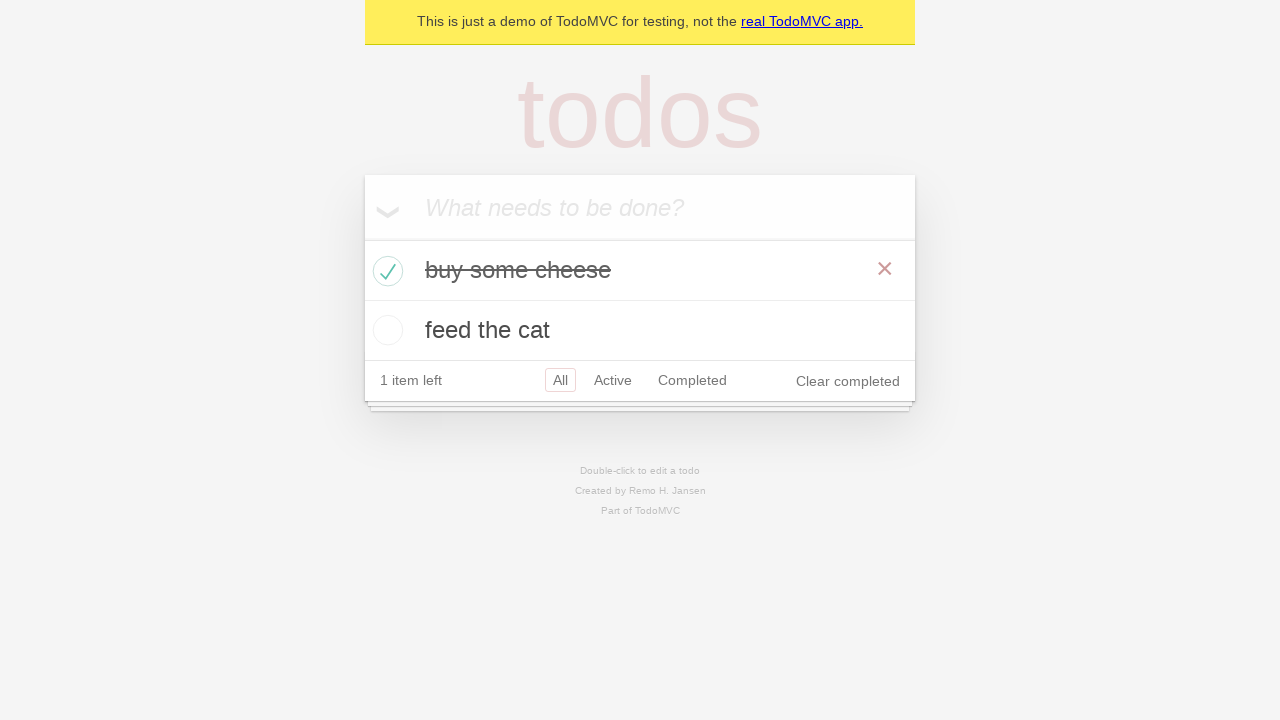

Marked second todo item as complete by checking its toggle at (385, 330) on .todo-list li >> nth=1 >> .toggle
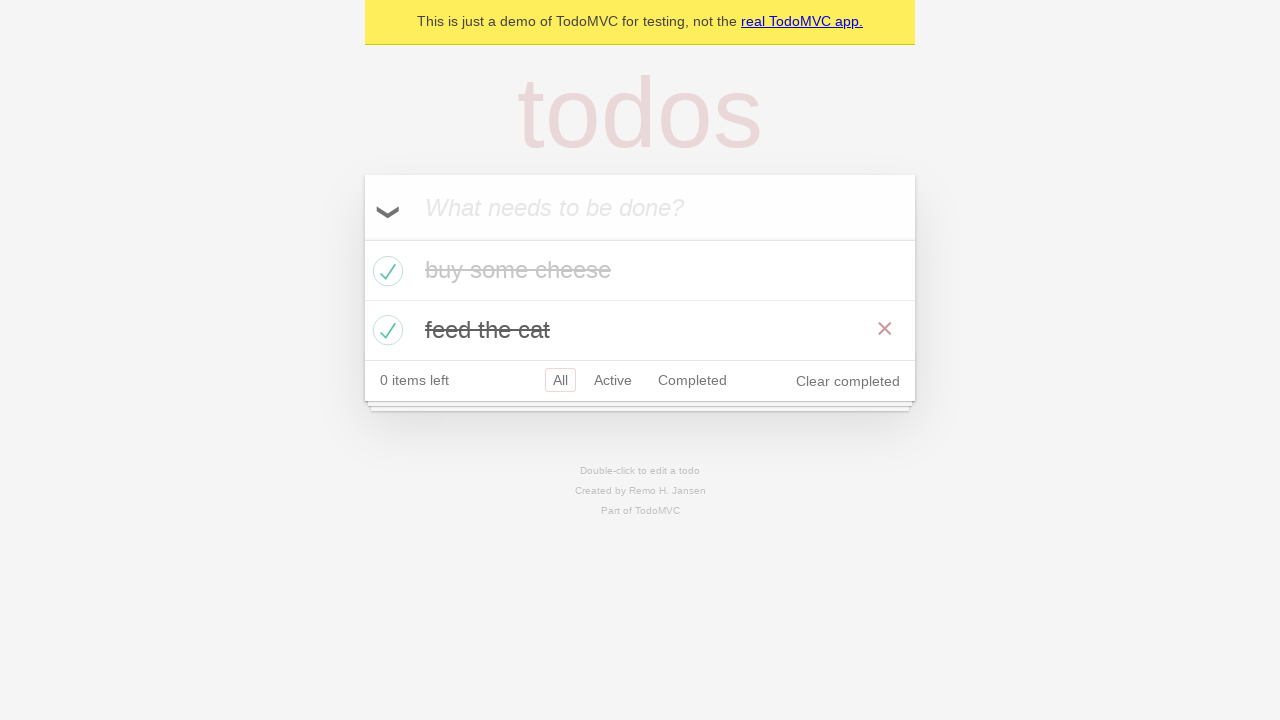

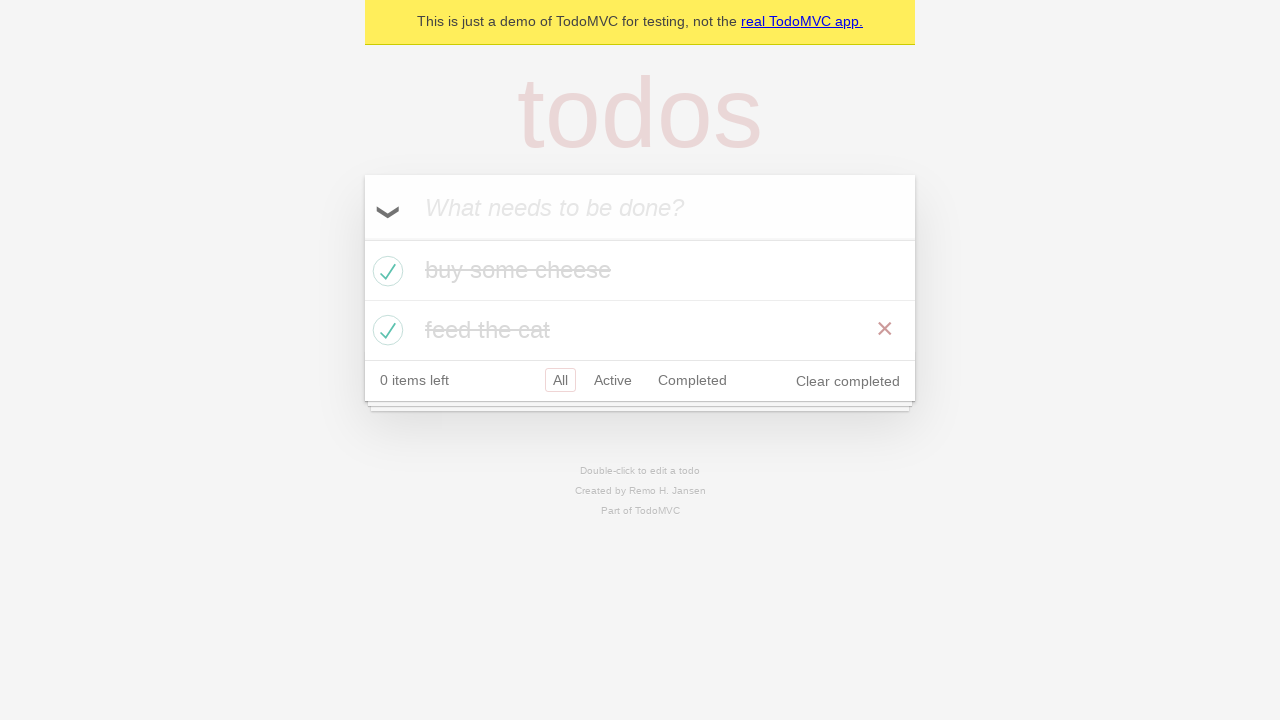